Tests dropdown menu functionality by clicking the dropdown button and selecting the autocomplete option

Starting URL: https://formy-project.herokuapp.com/dropdown

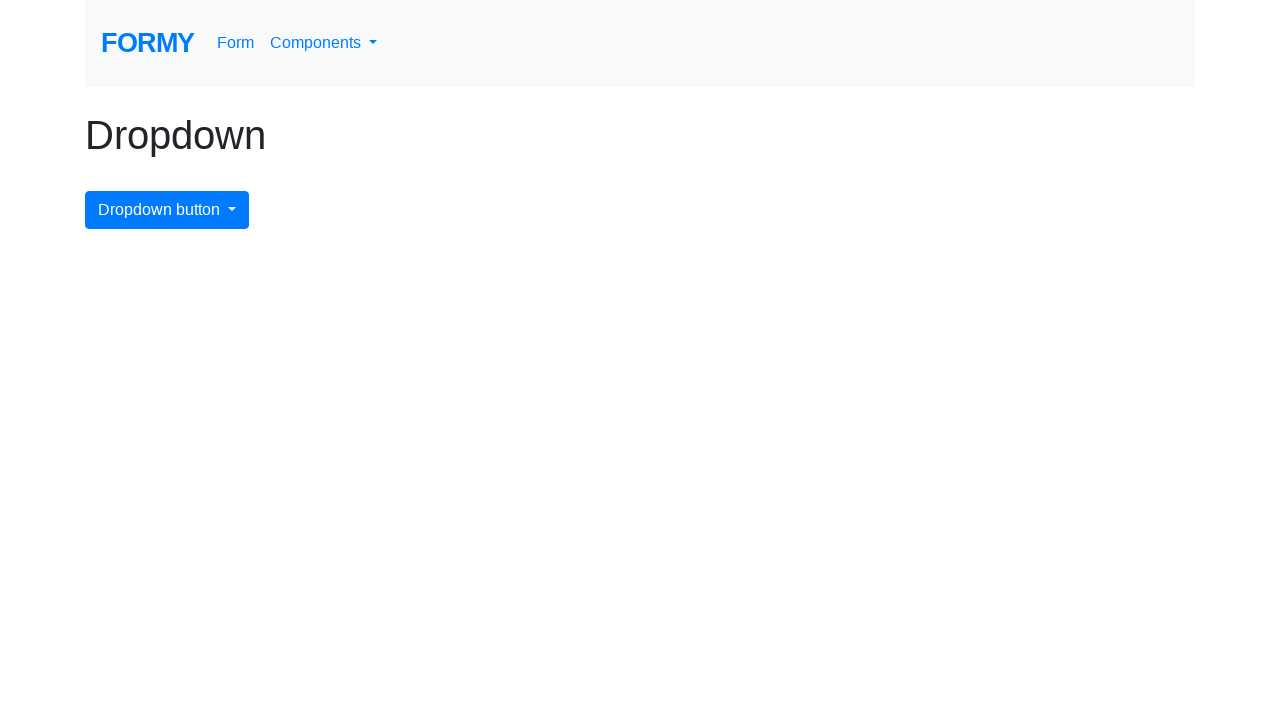

Clicked dropdown menu button to open the dropdown at (167, 210) on #dropdownMenuButton
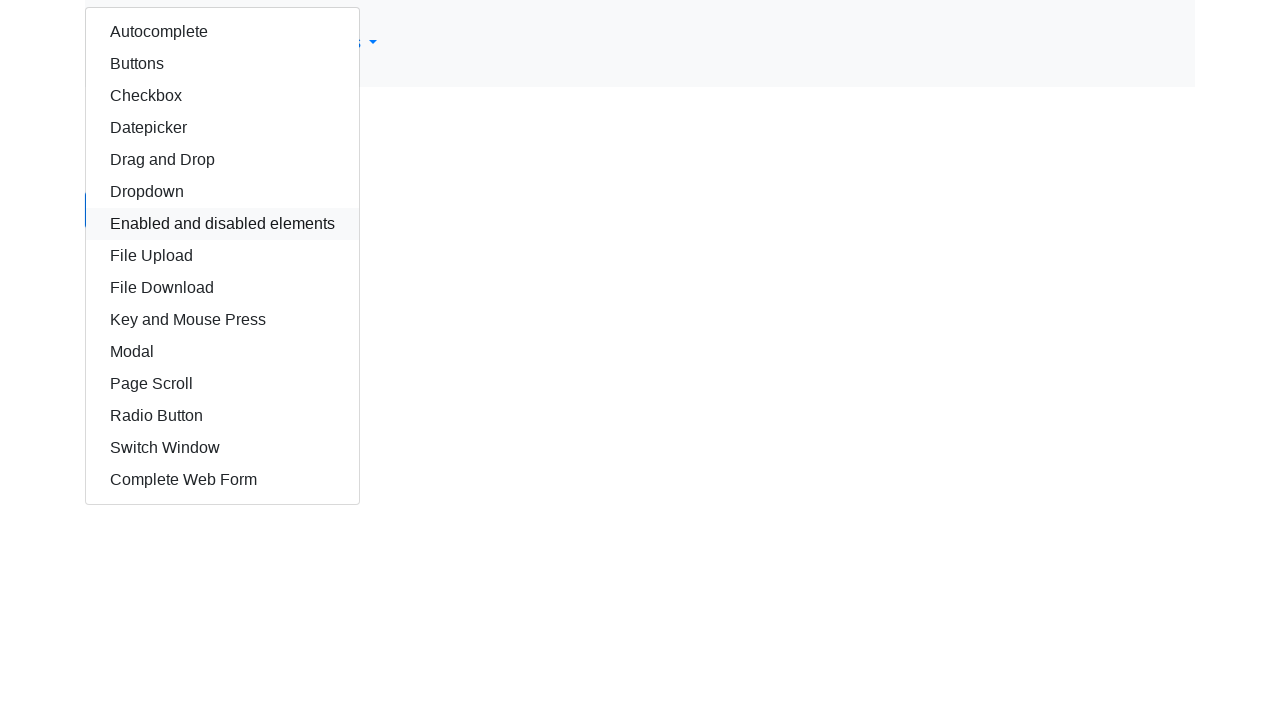

Clicked autocomplete option from the dropdown menu at (222, 32) on #autocomplete
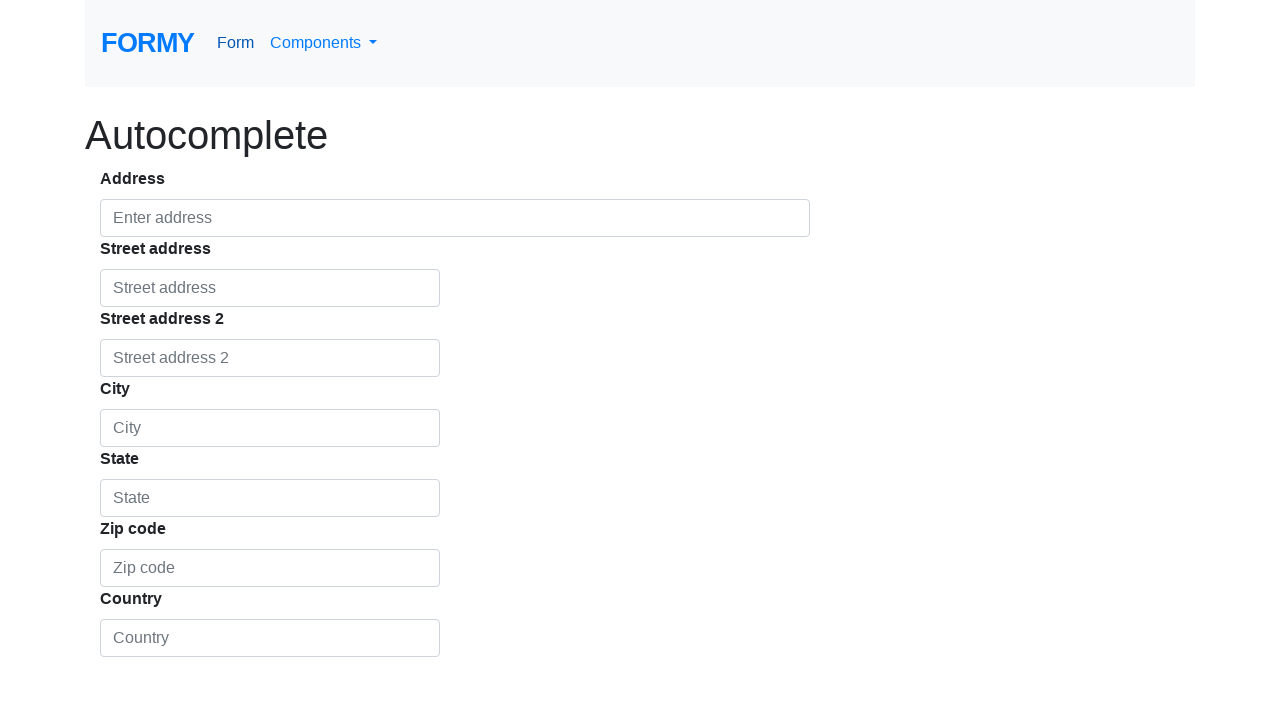

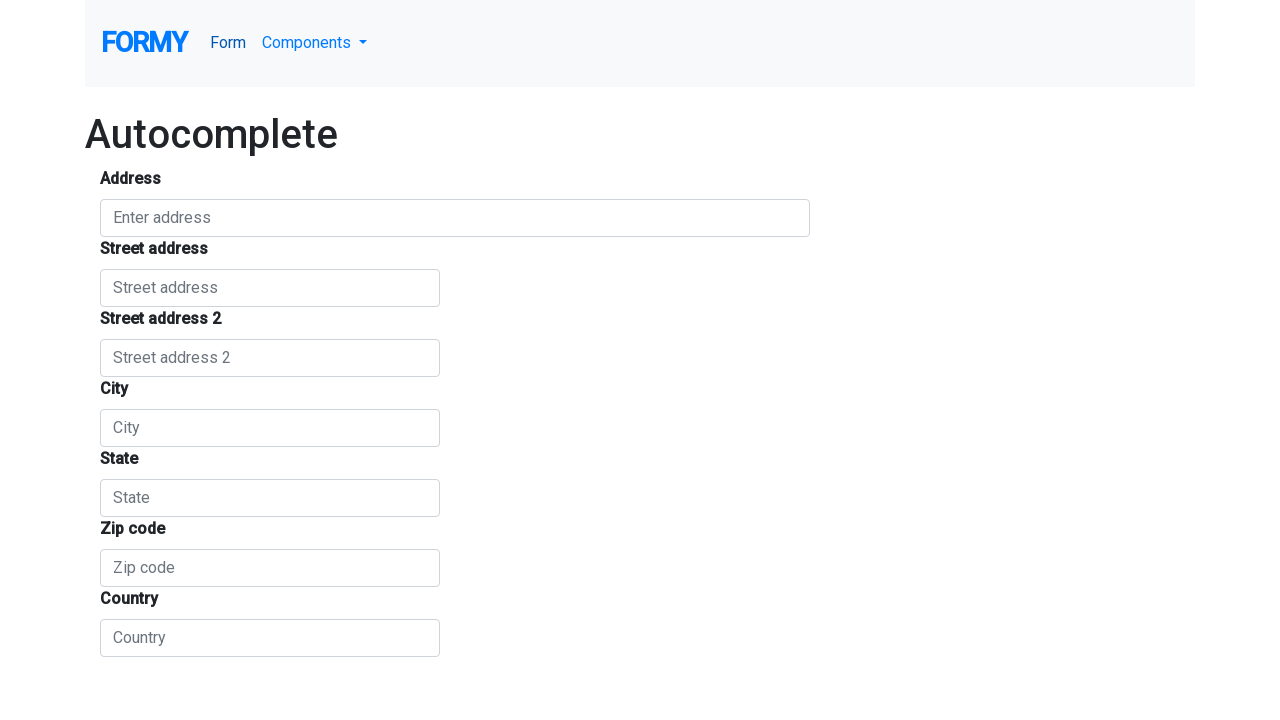